Tests different button click types including double click, right click, and regular click

Starting URL: https://demoqa.com/buttons

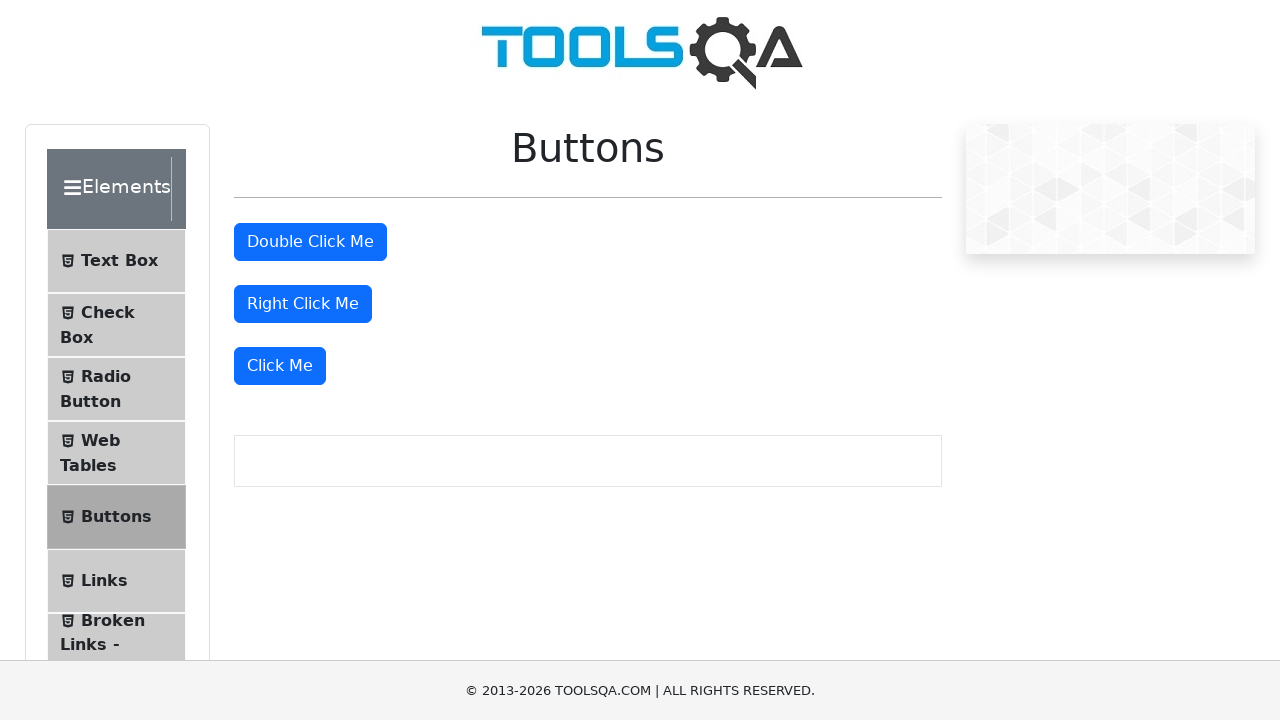

Located all buttons on the page
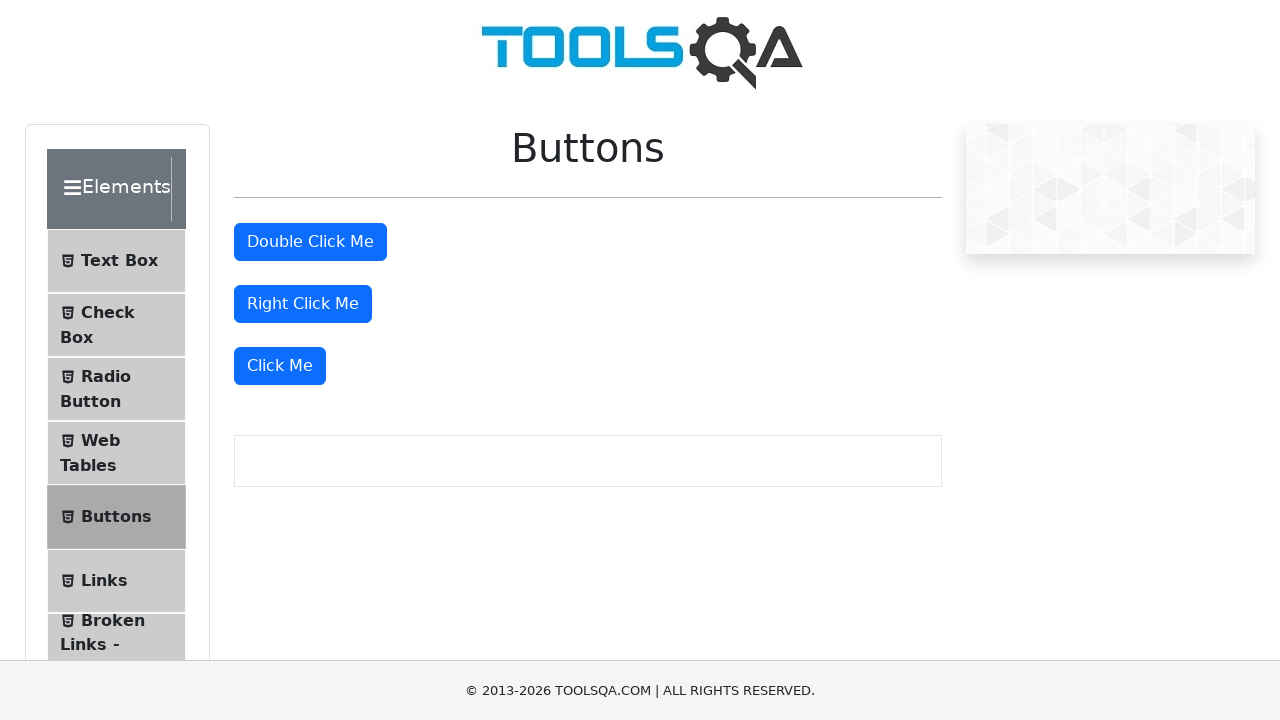

Double clicked the first button at (310, 242) on button >> nth=1
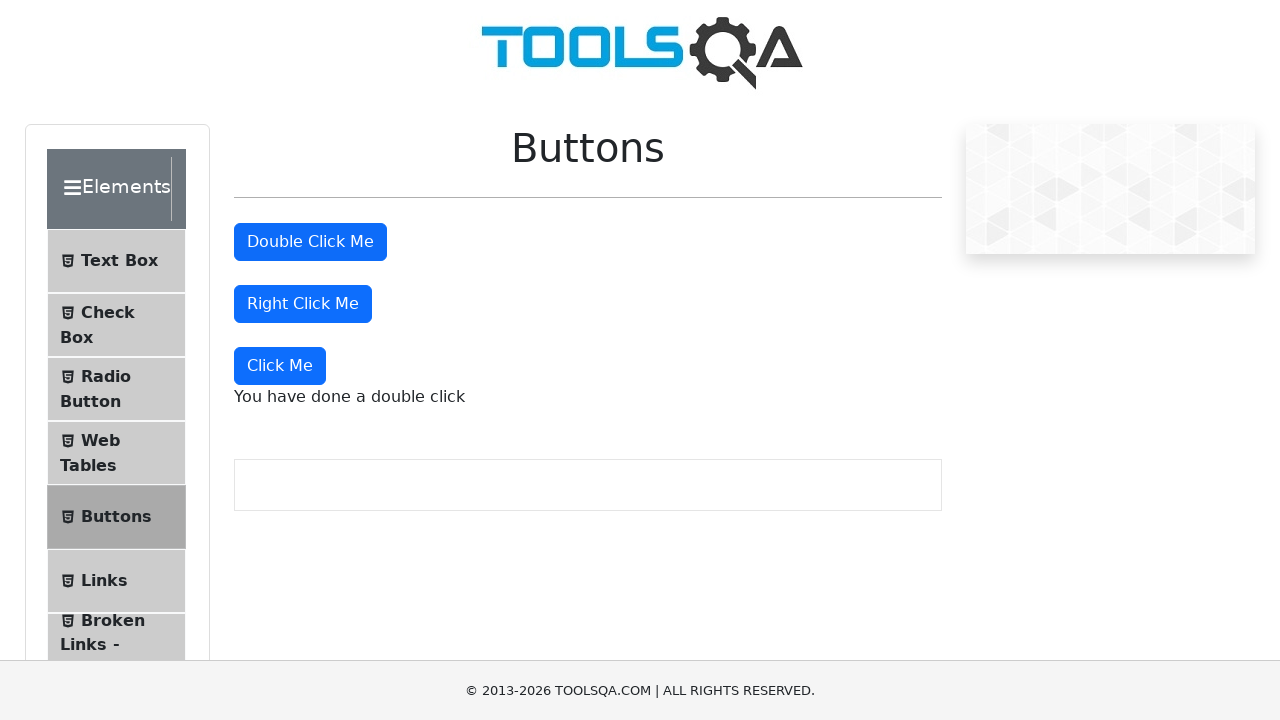

Double click message appeared
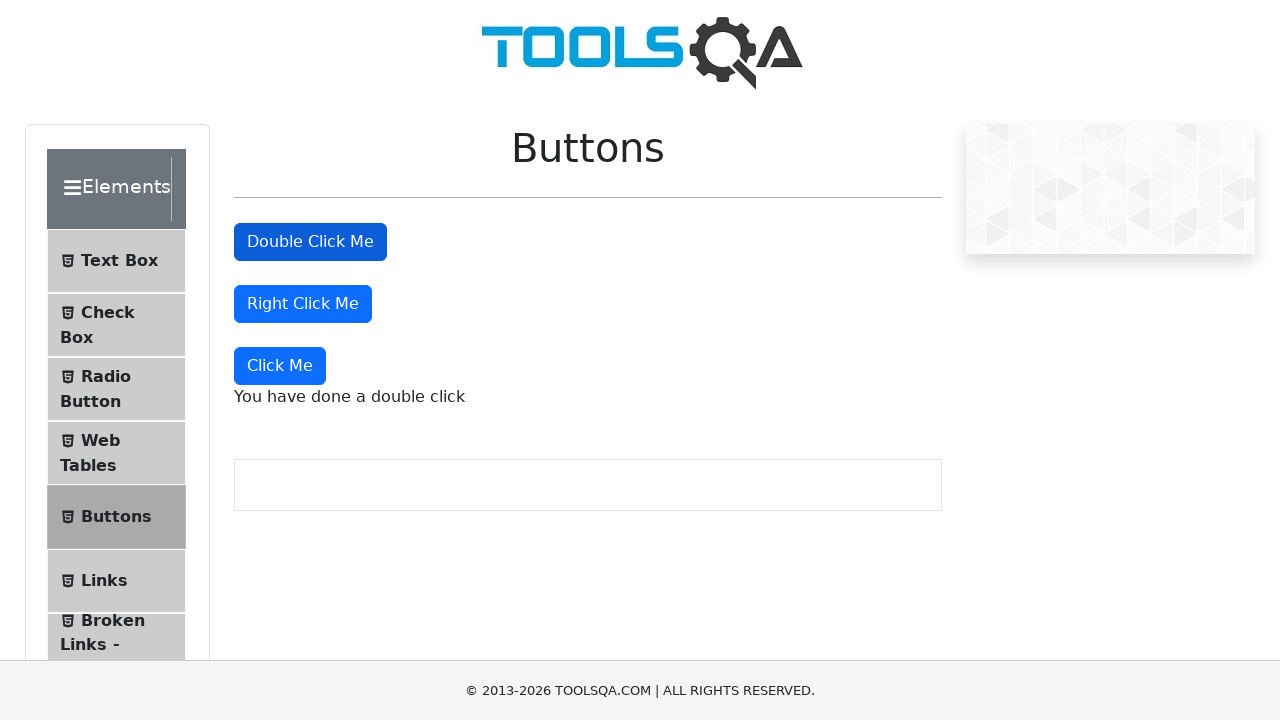

Retrieved double click message text
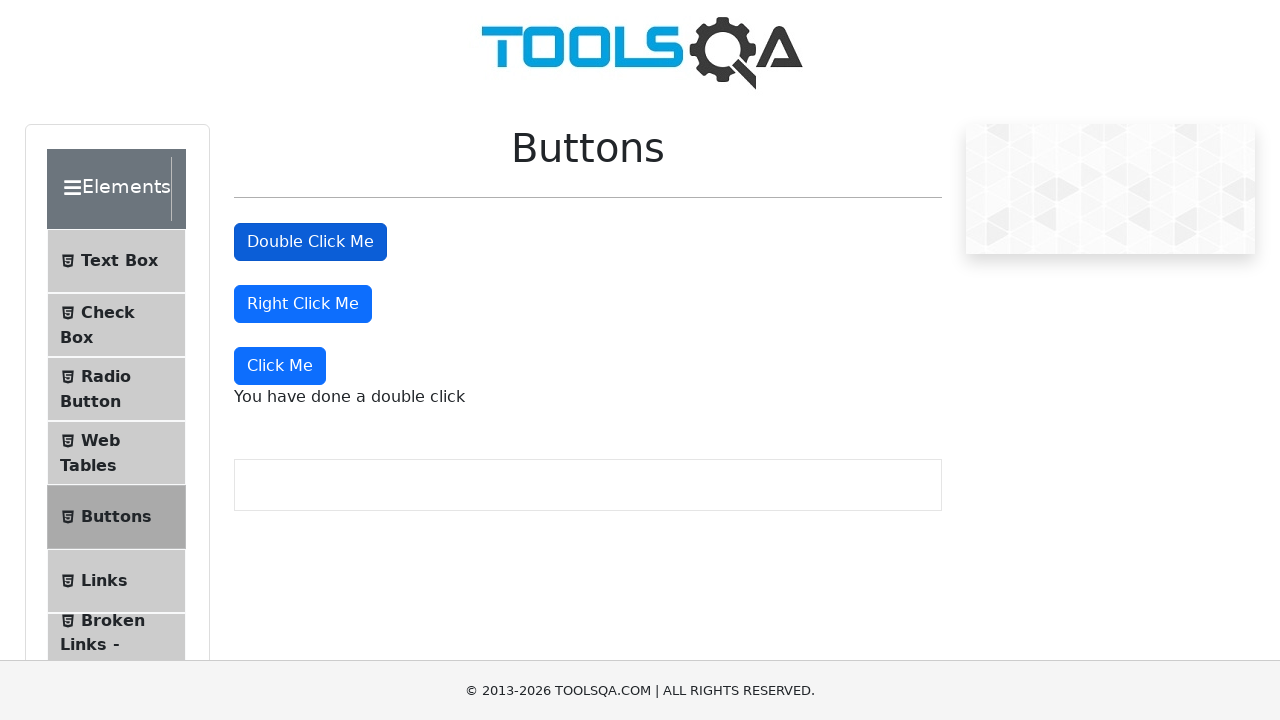

Verified double click message contains expected text
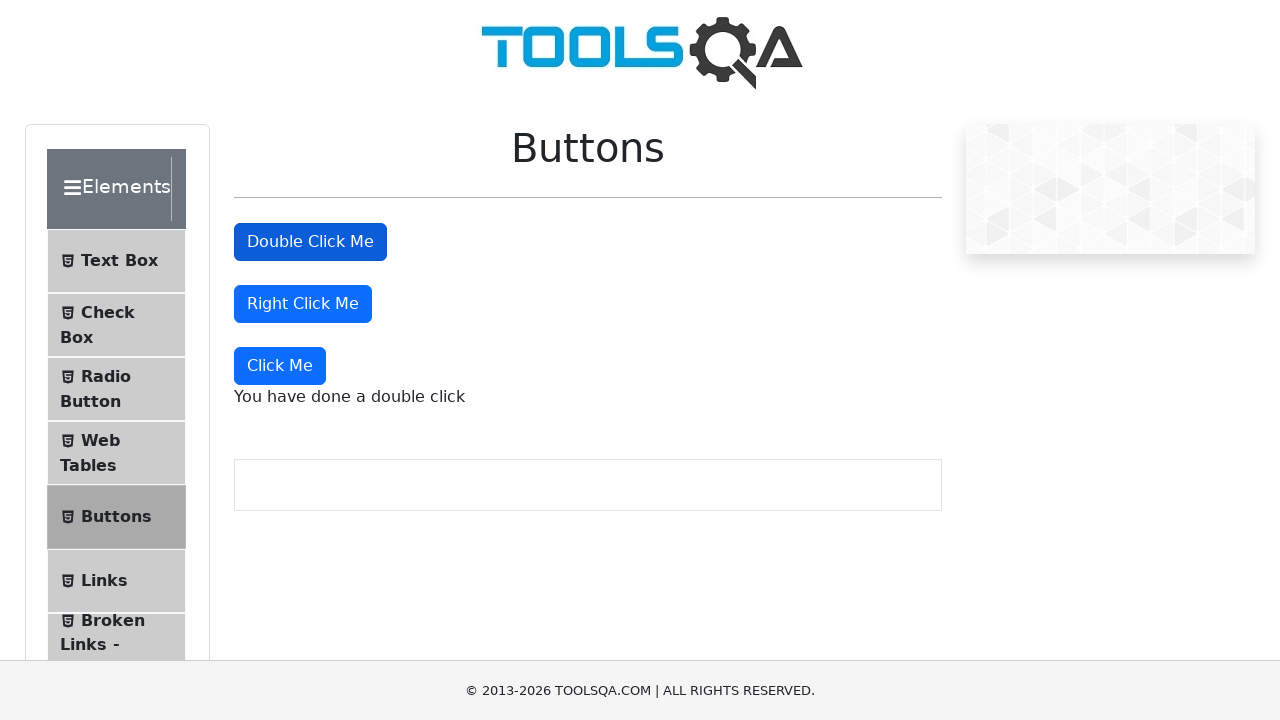

Right clicked the second button at (303, 304) on button >> nth=2
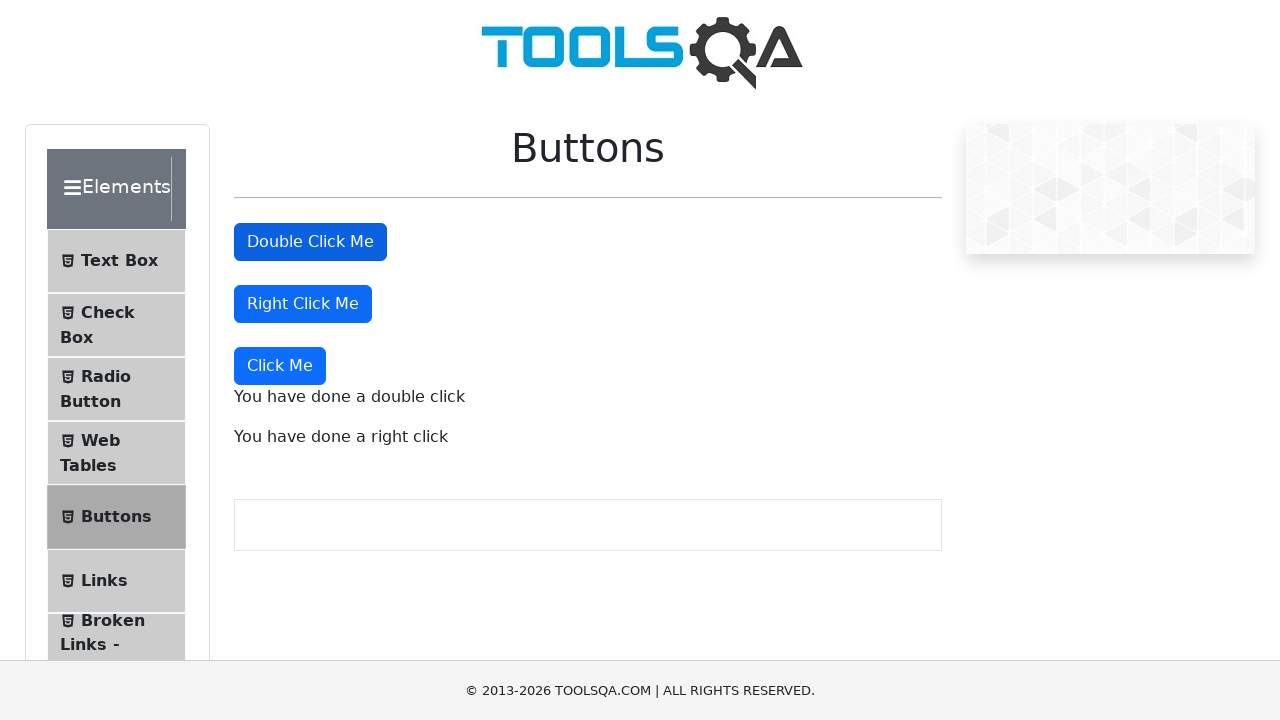

Right click message appeared
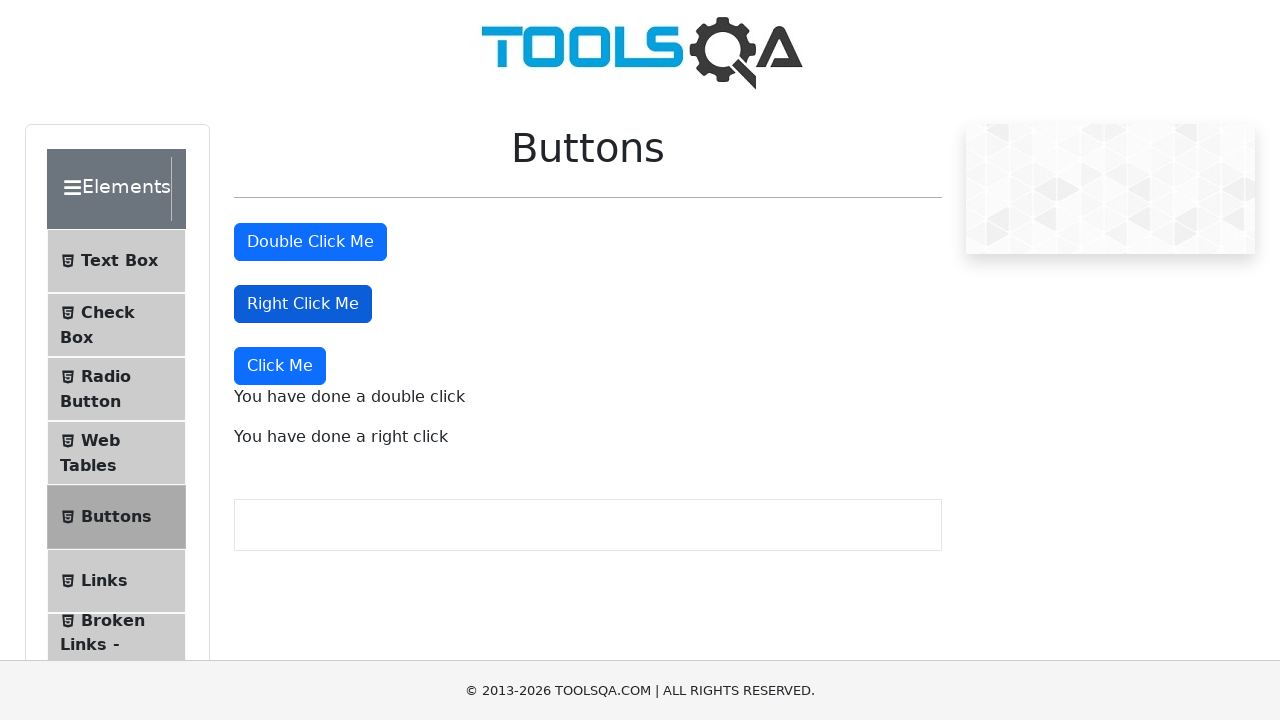

Retrieved right click message text
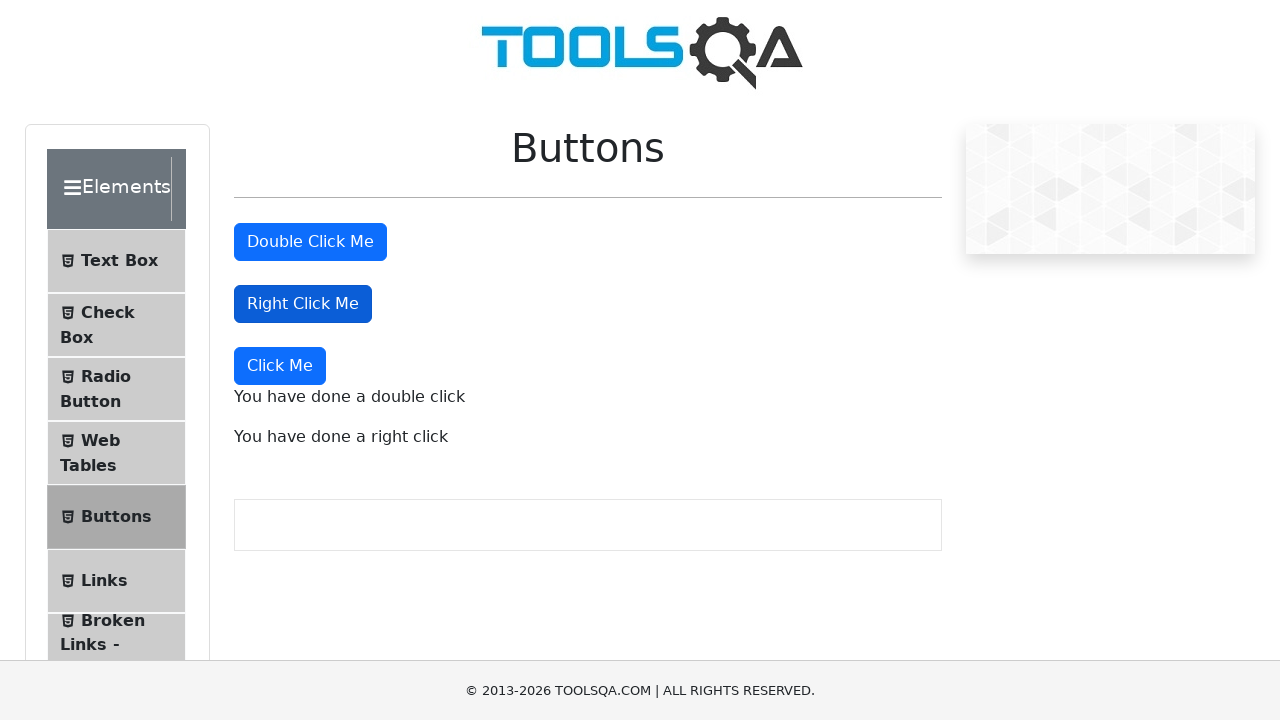

Verified right click message contains expected text
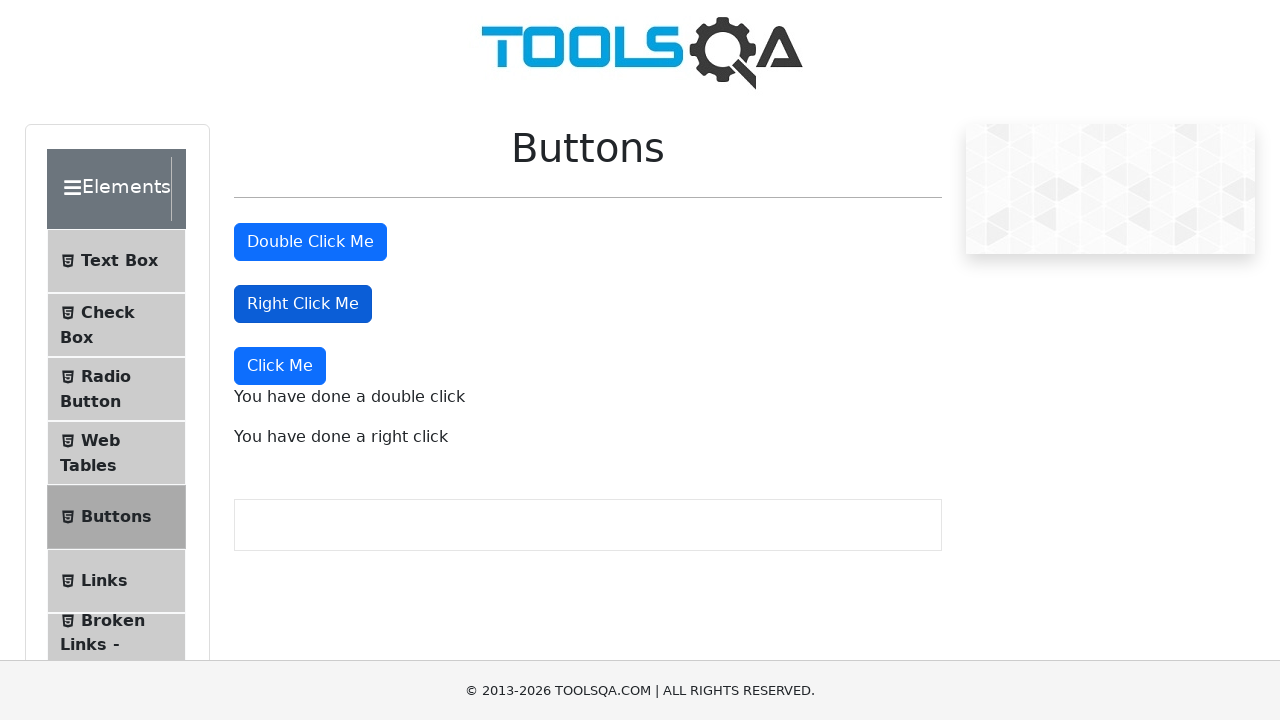

Performed regular click on the third button at (280, 366) on button >> nth=3
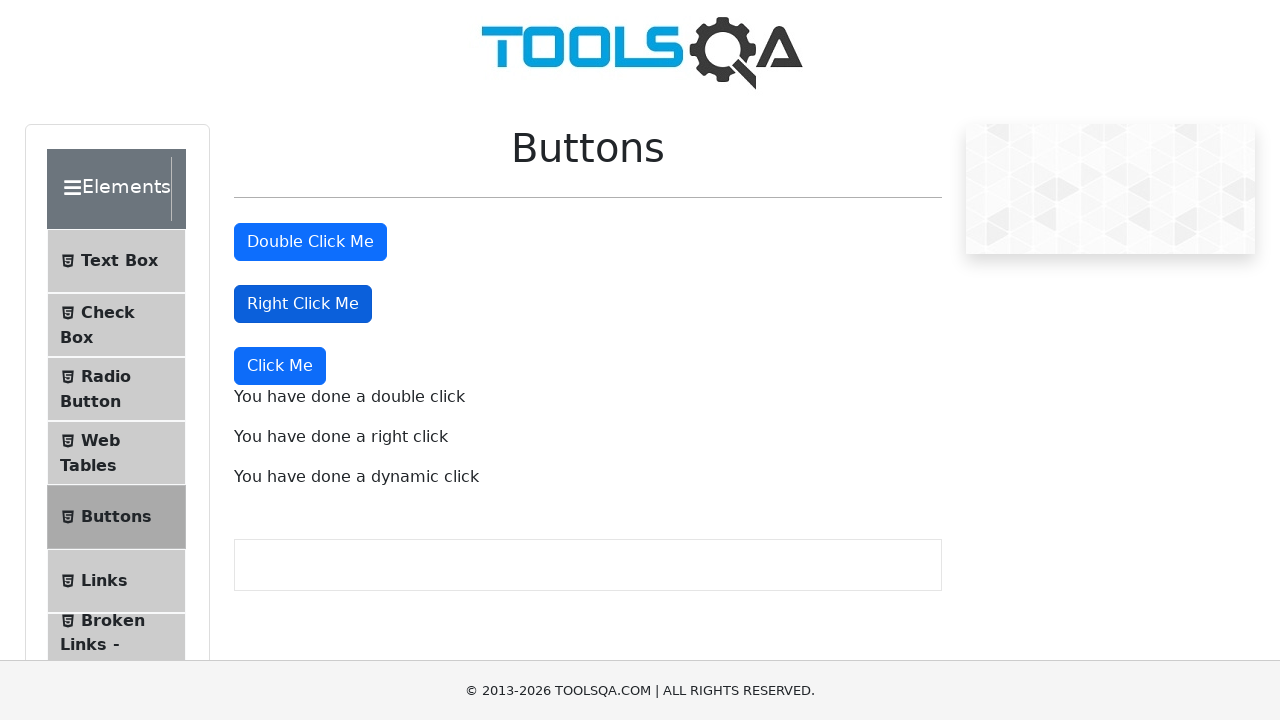

Dynamic click message appeared
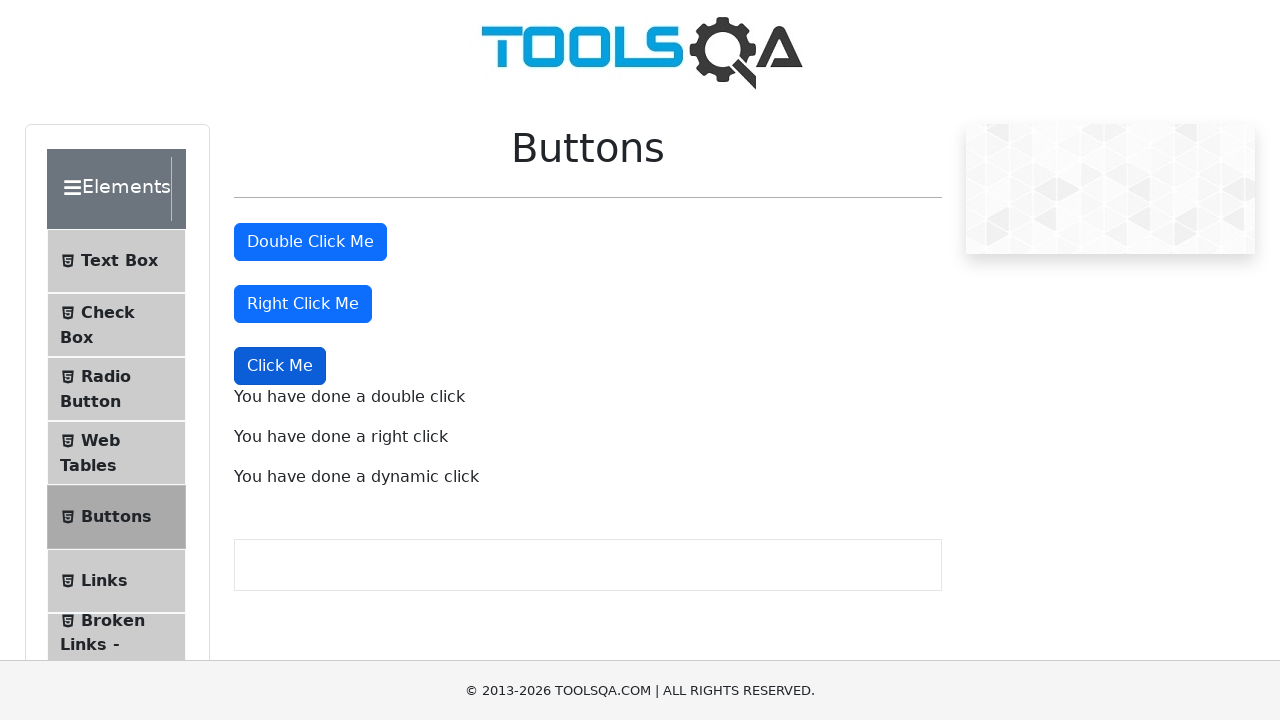

Retrieved dynamic click message text
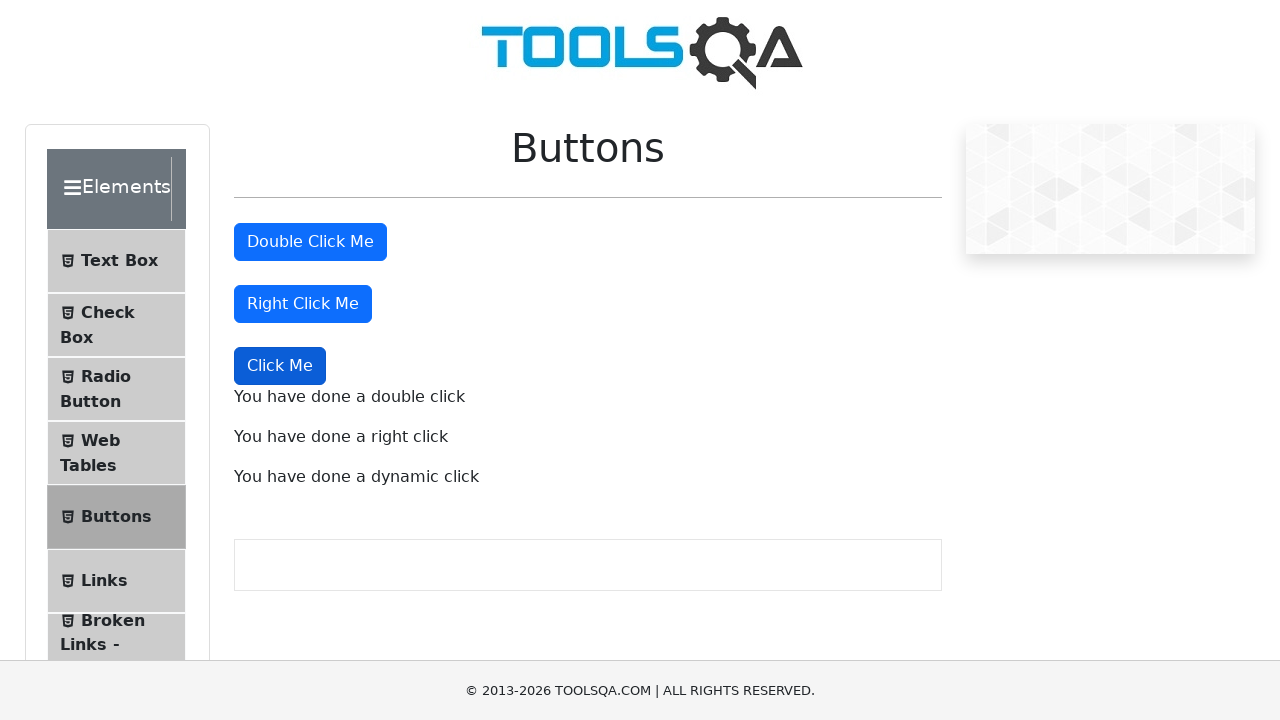

Verified dynamic click message contains expected text
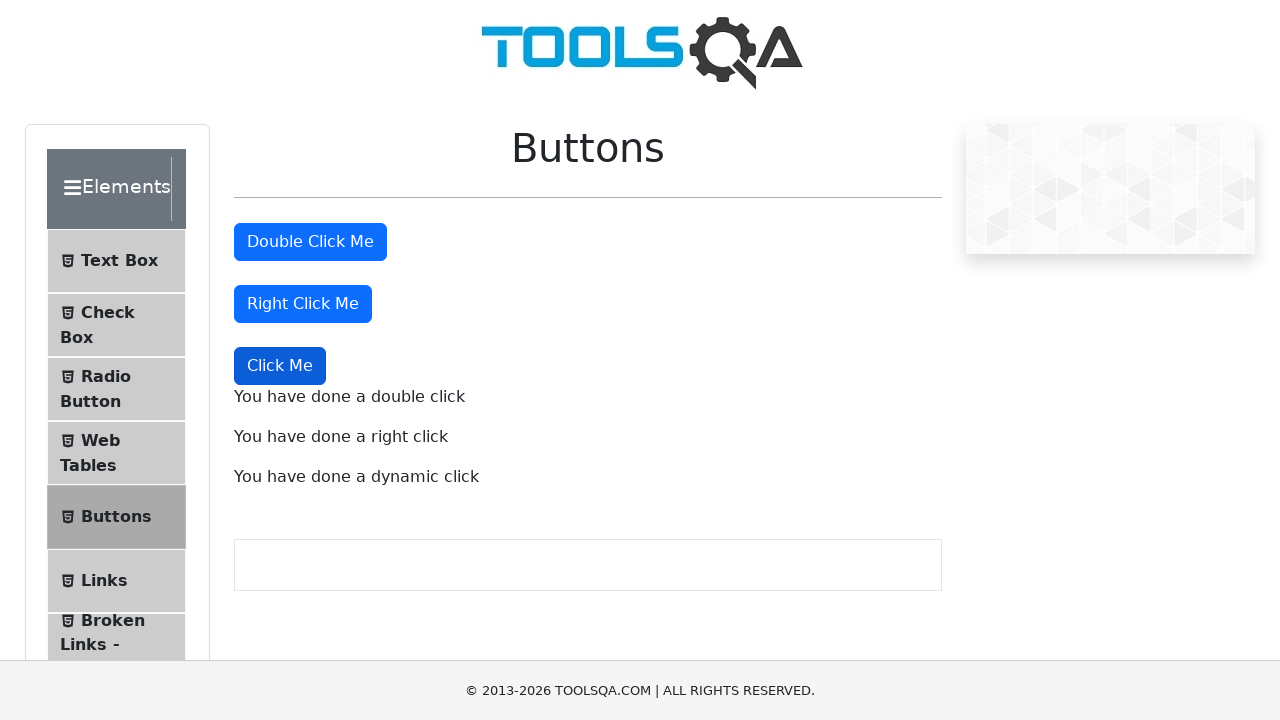

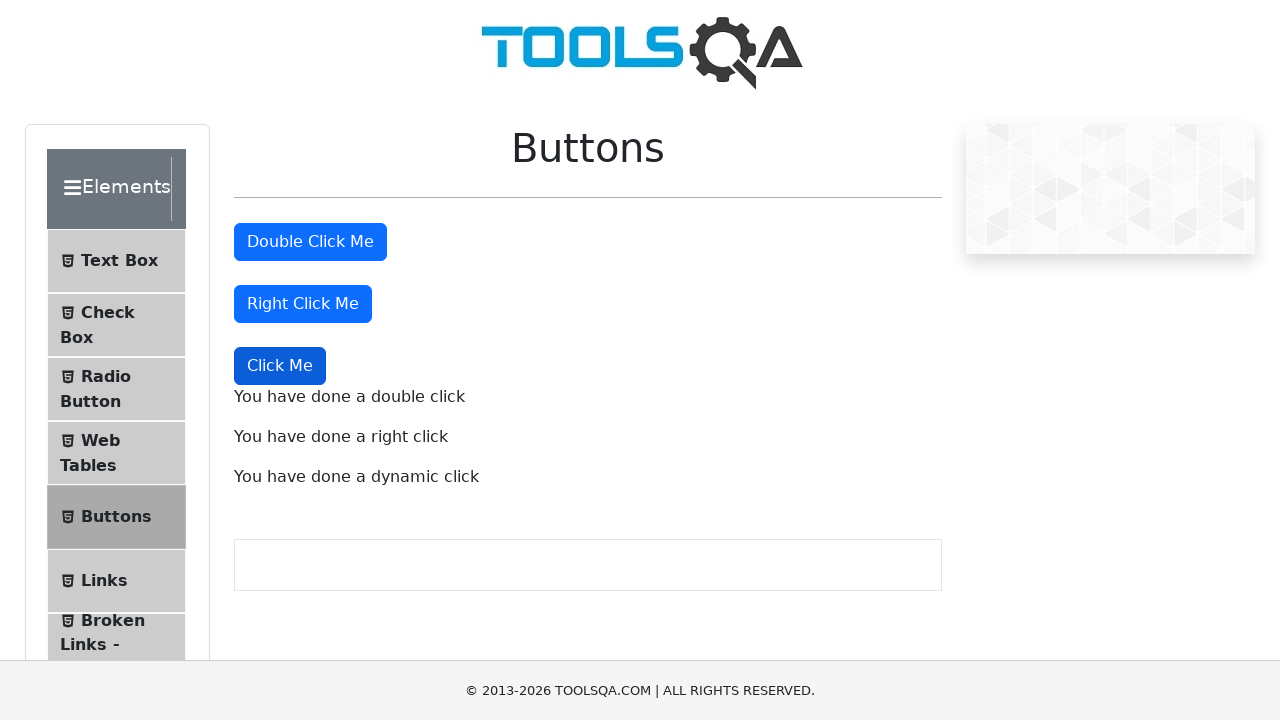